Tests jQuery UI slider functionality by clicking and dragging the slider handle to a new position

Starting URL: https://jqueryui.com/resources/demos/slider/default.html

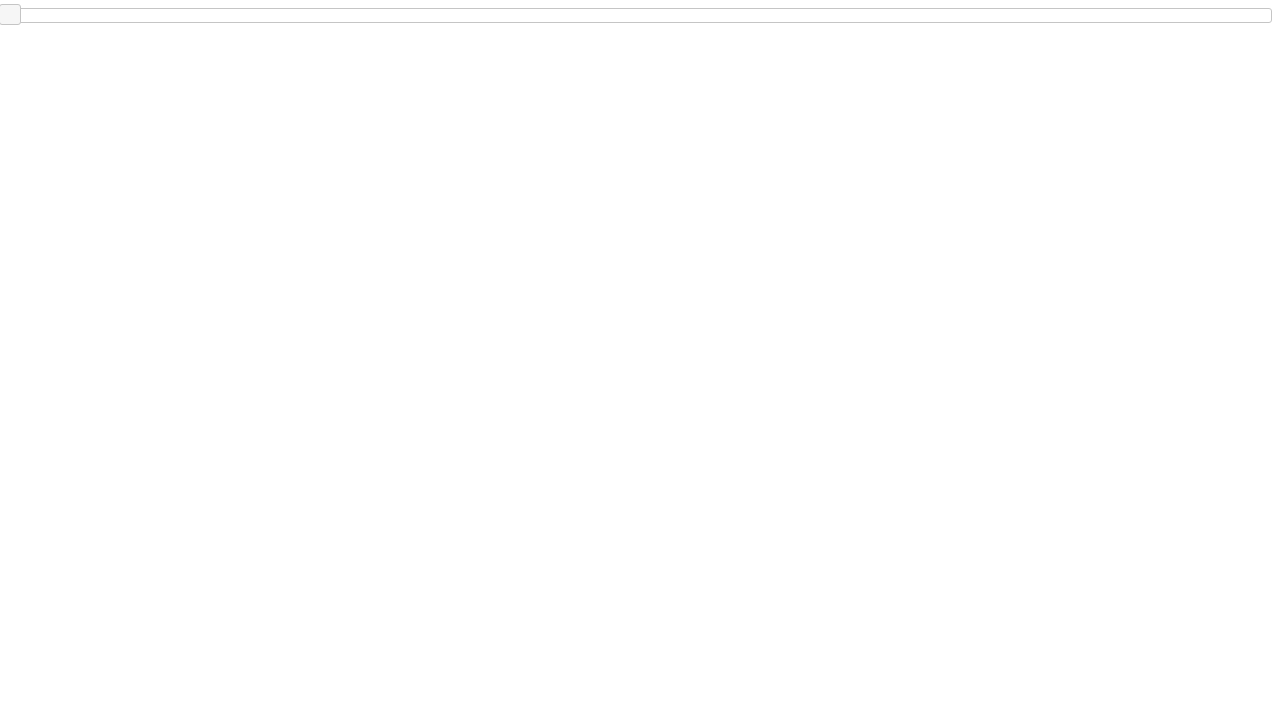

Located the jQuery UI slider element
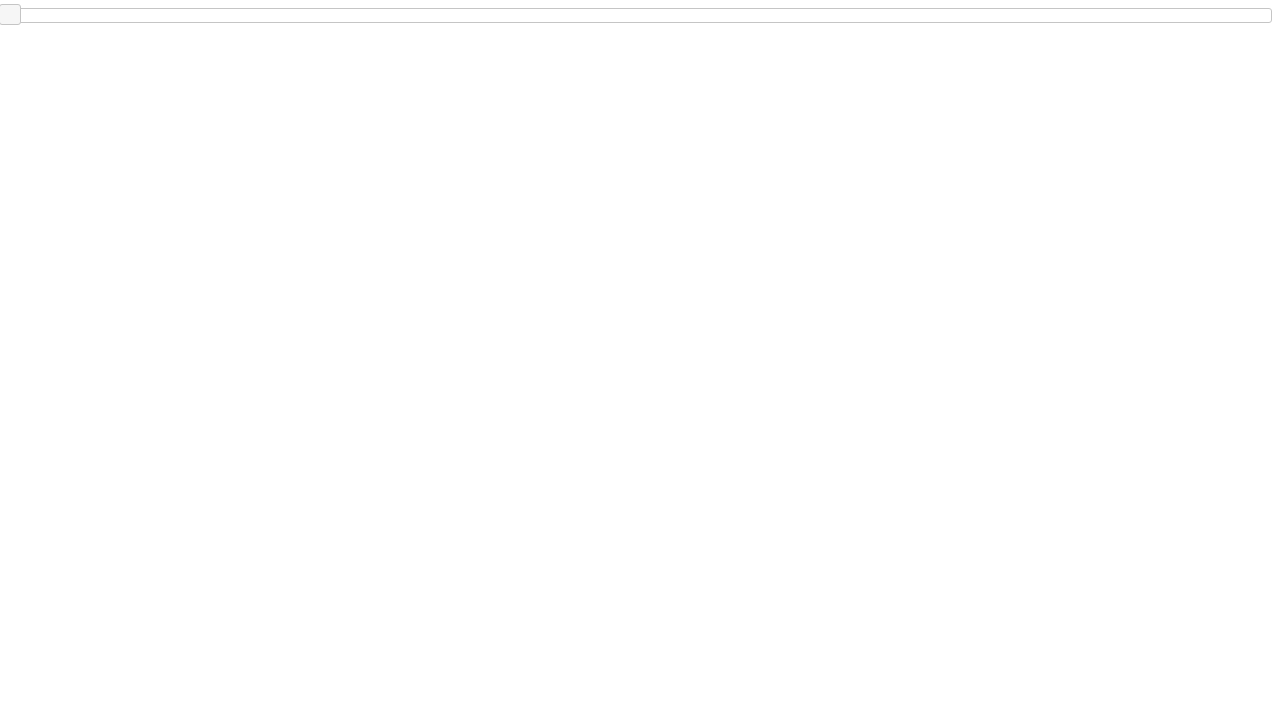

Retrieved slider bounding box dimensions
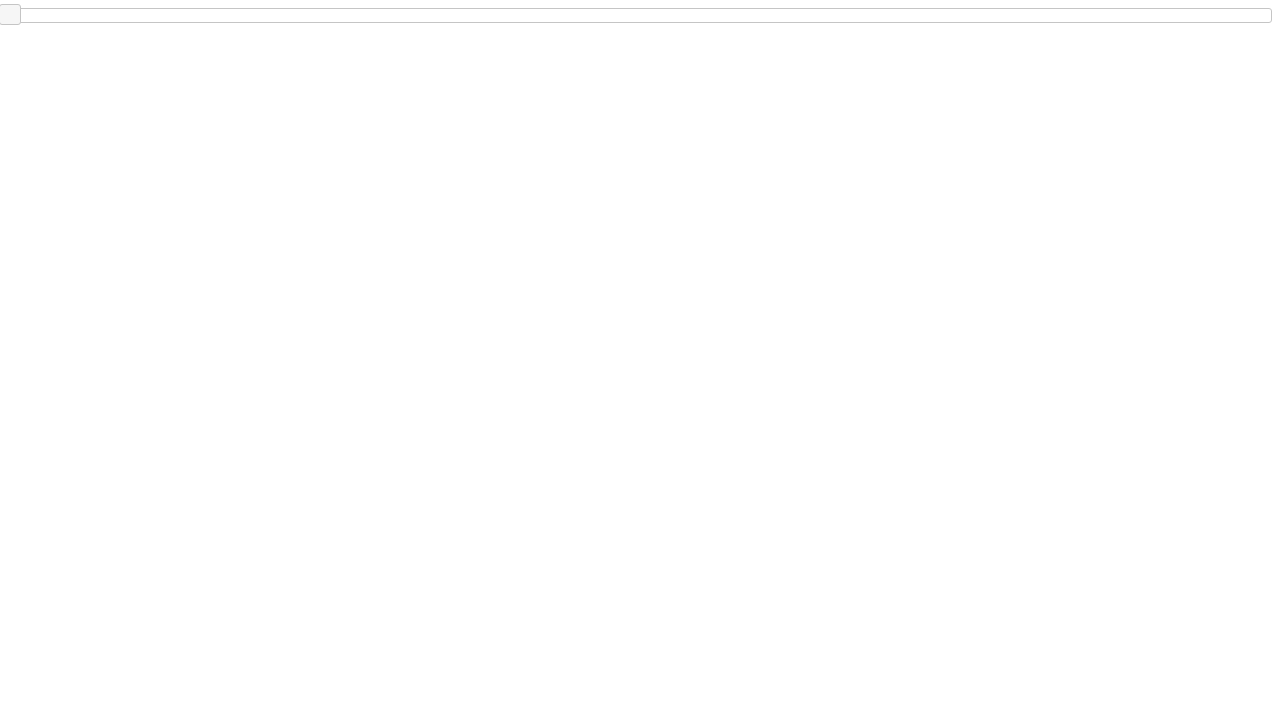

Calculated slider width
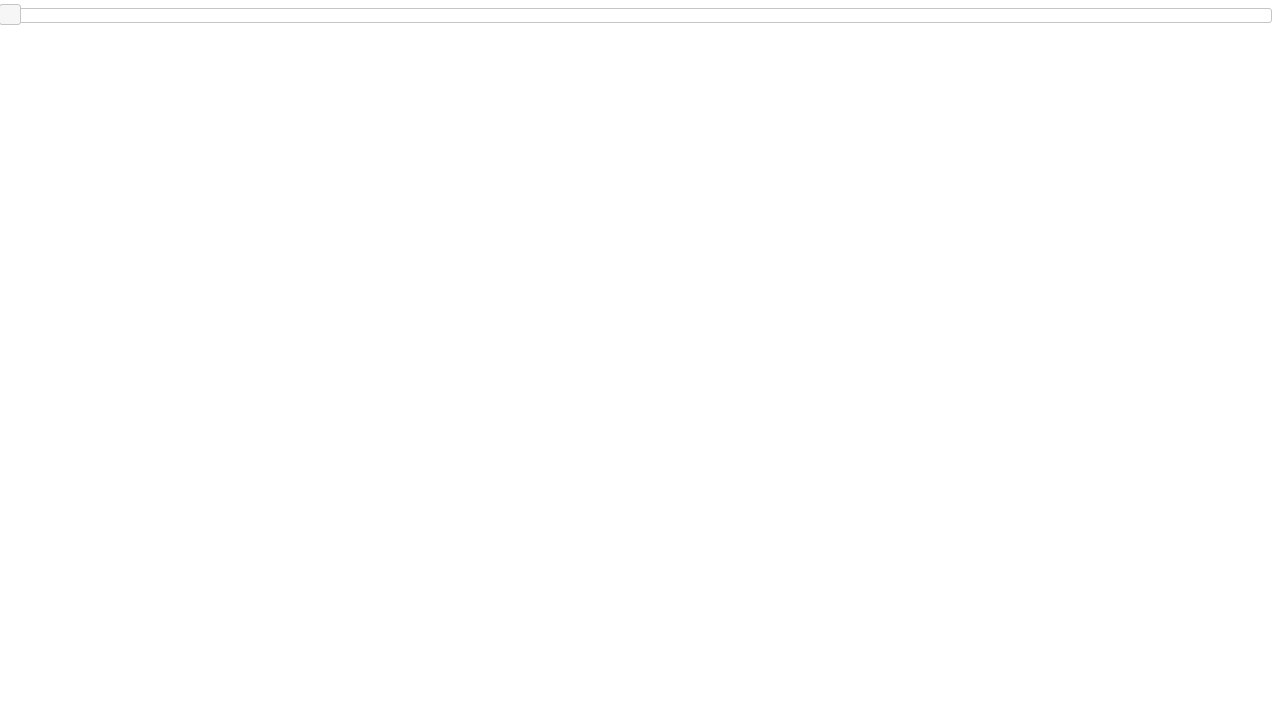

Calculated middle position offset for slider handle
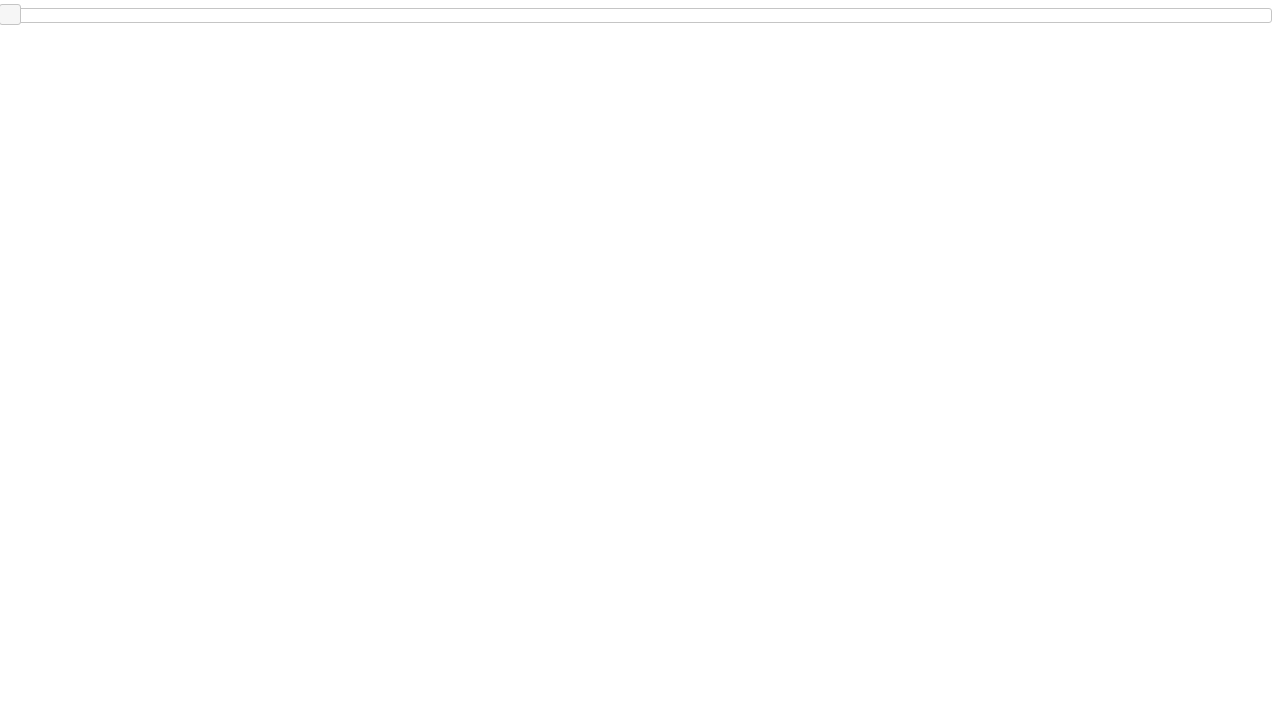

Located the slider handle element
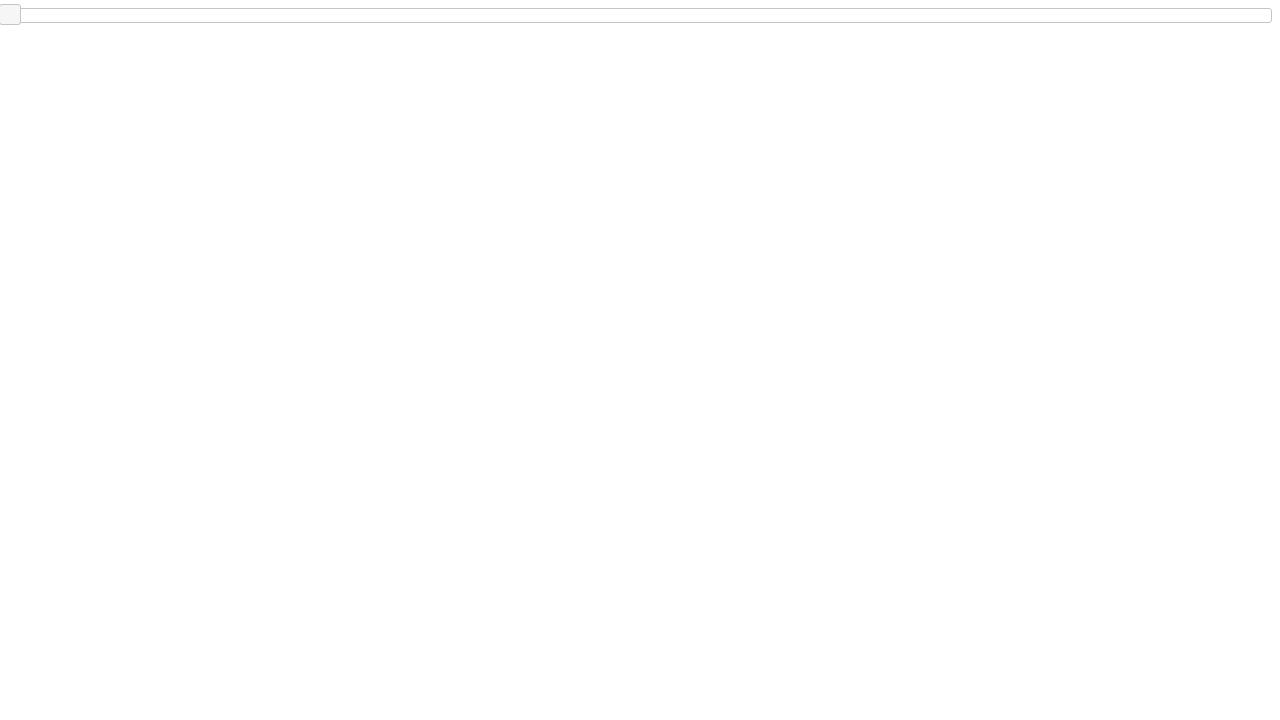

Dragged slider handle to middle position at (641, 9)
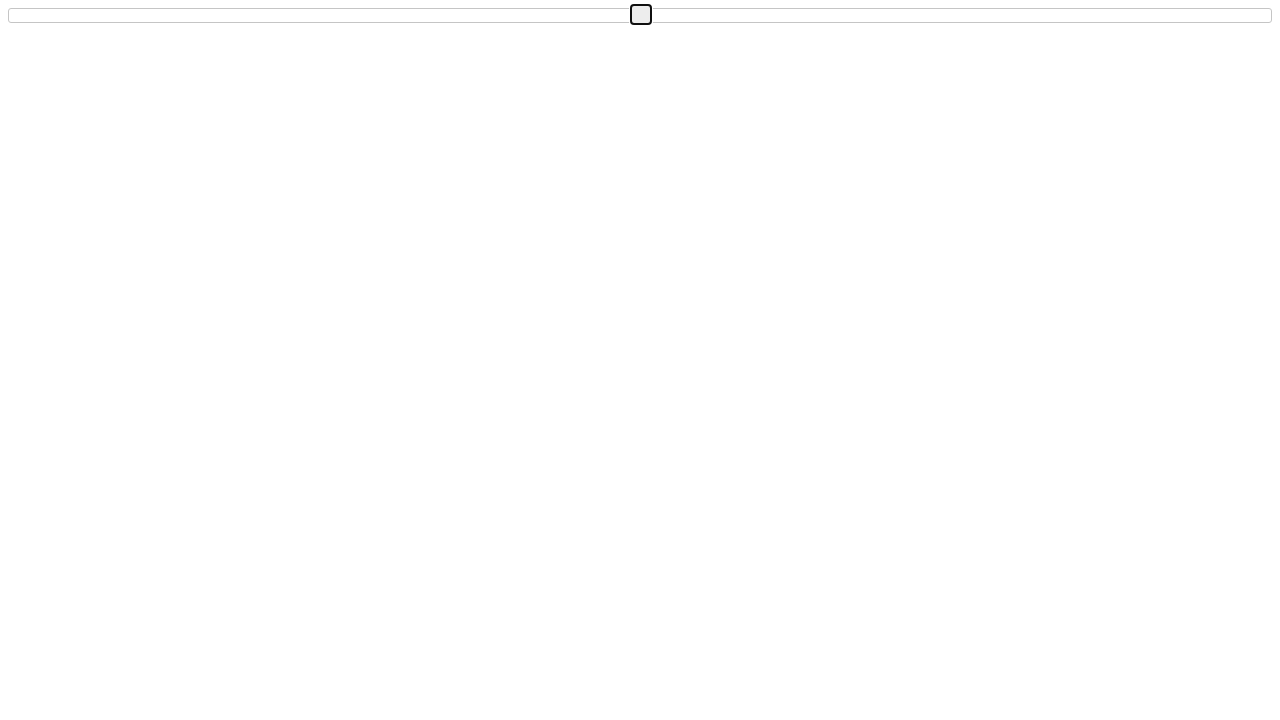

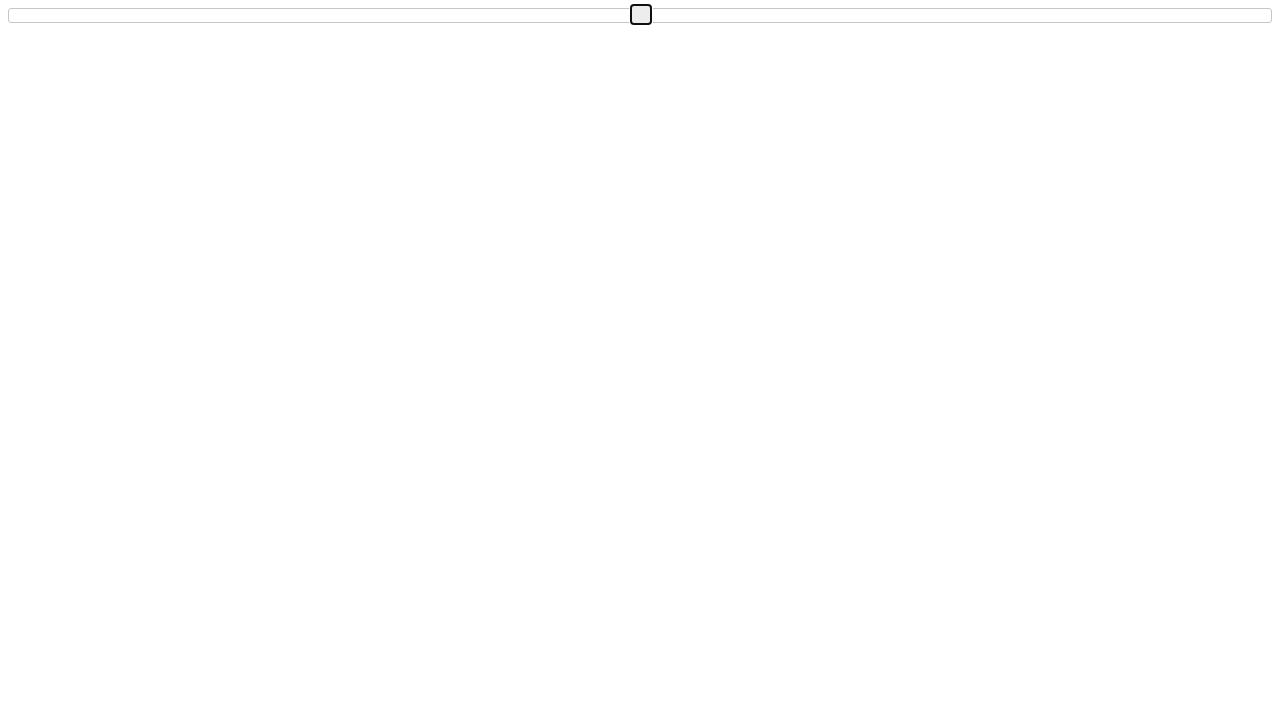